Tests drag and drop functionality by dragging an element to a target drop zone

Starting URL: http://sahitest.com/demo/dragDropMooTools.htm

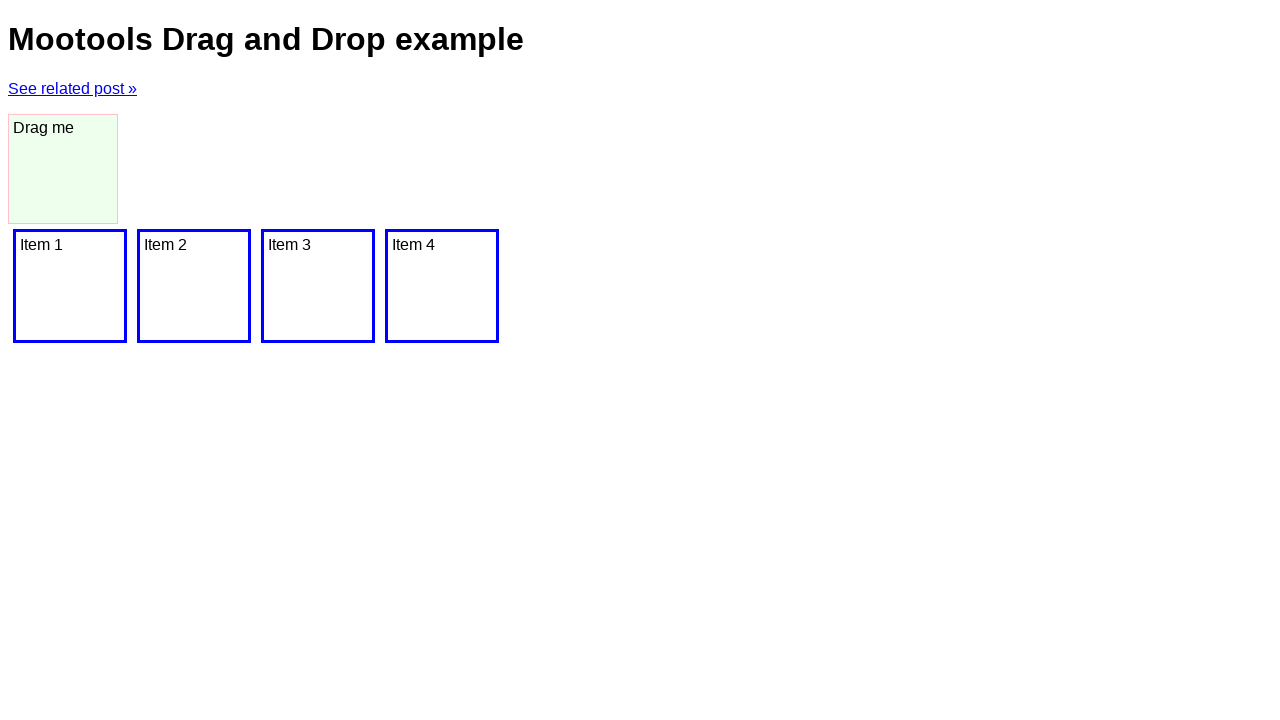

Navigated to drag and drop test page
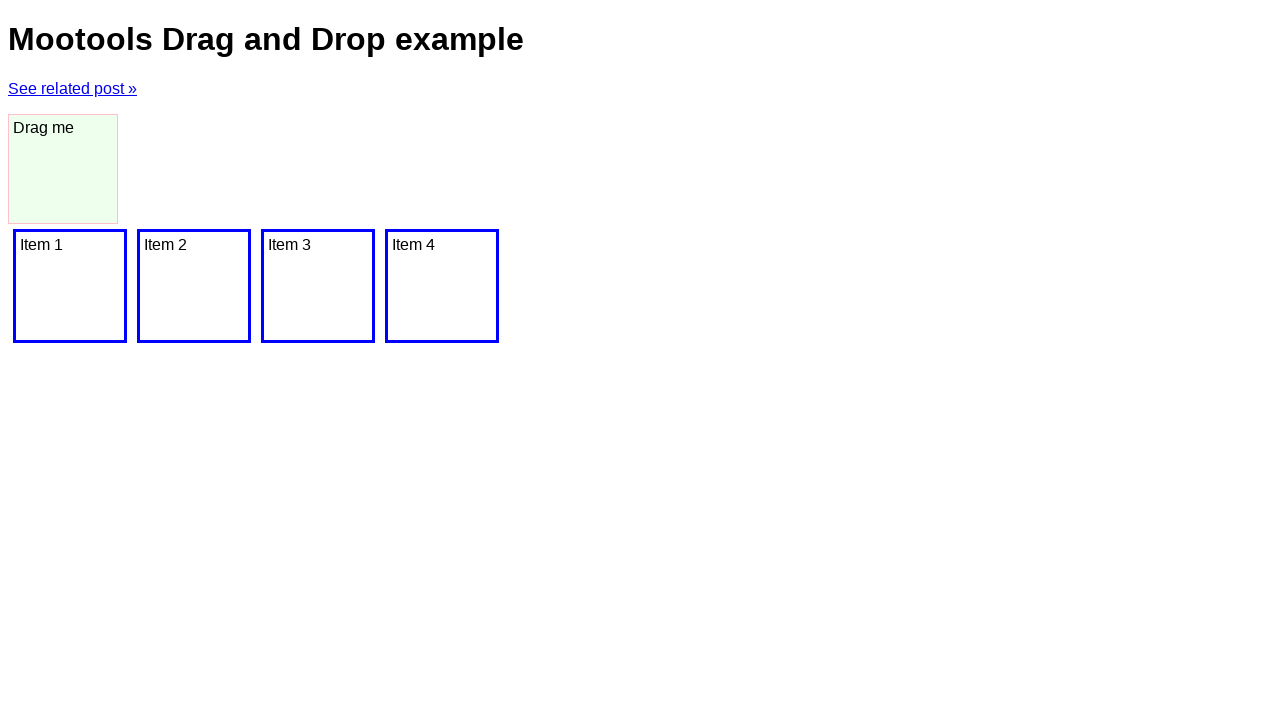

Located draggable element with ID 'dragger'
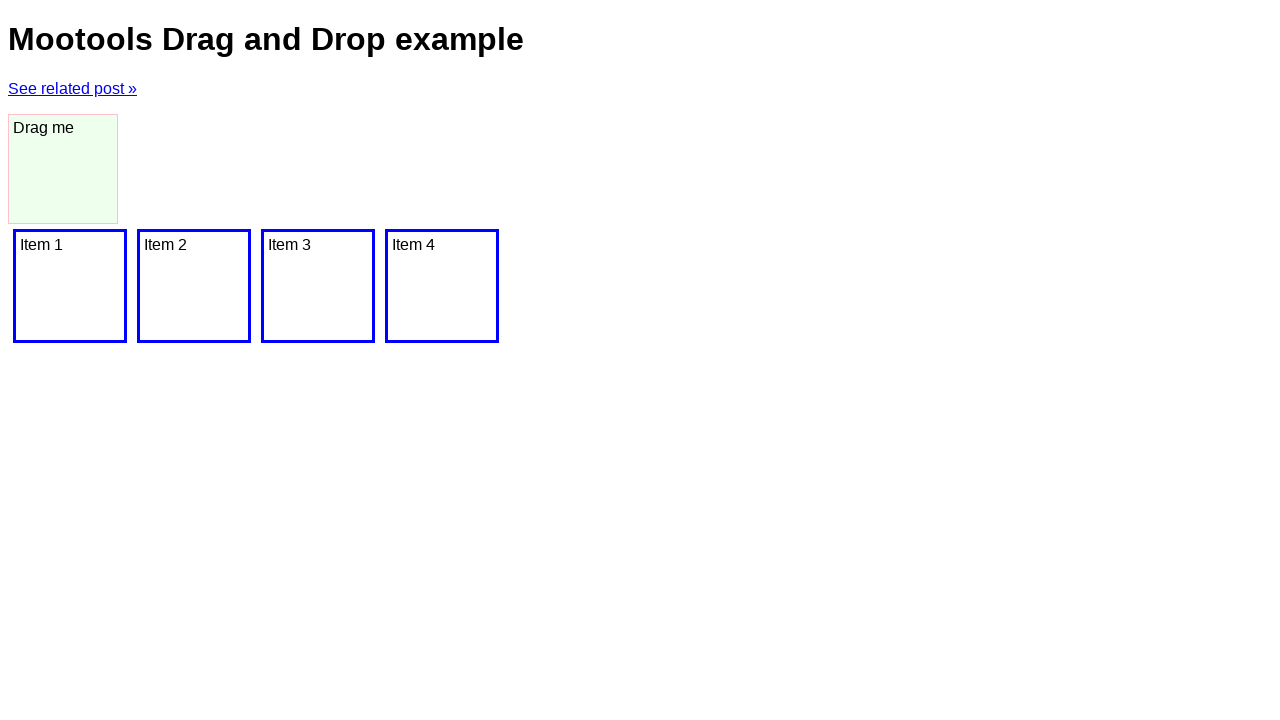

Located drop target element
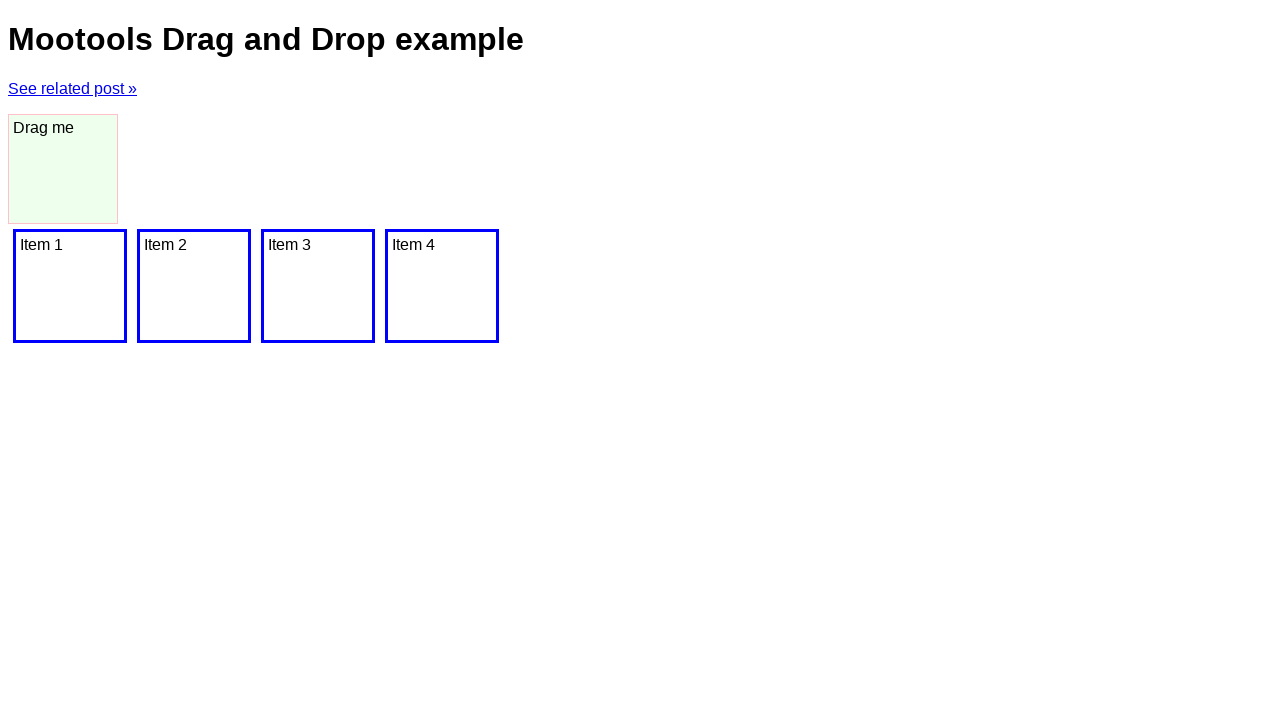

Dragged element to drop target at (70, 286)
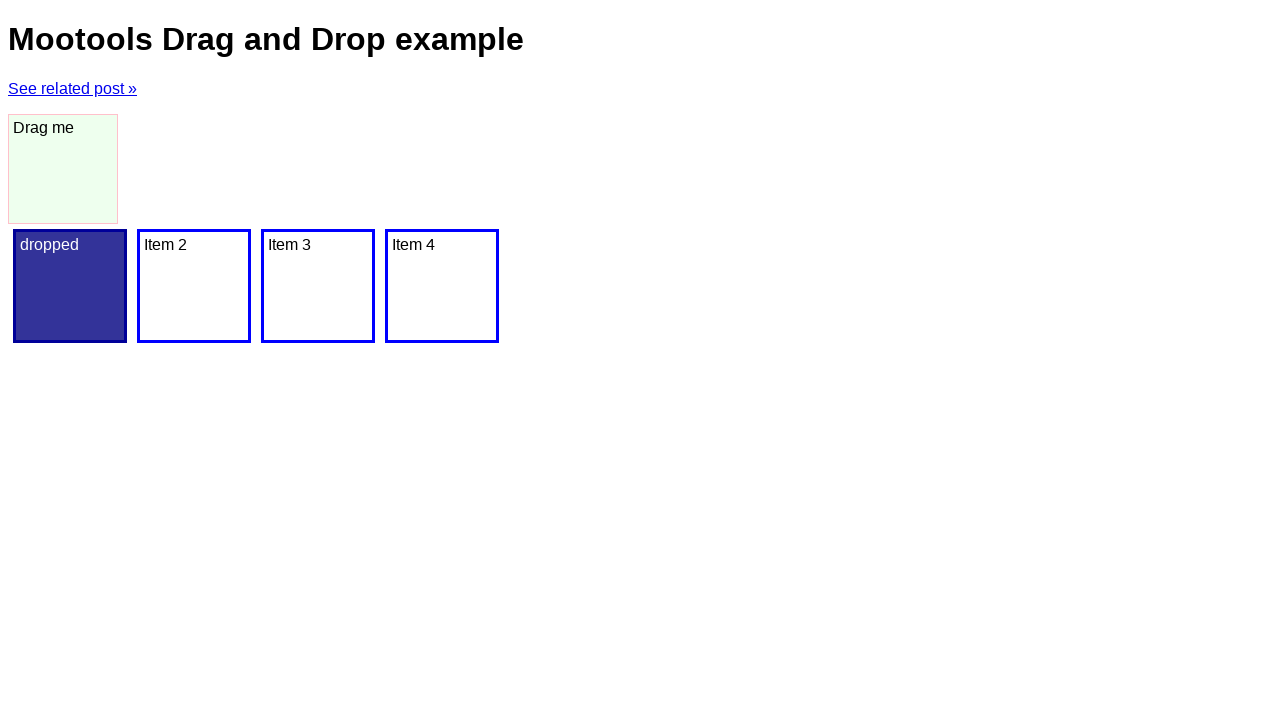

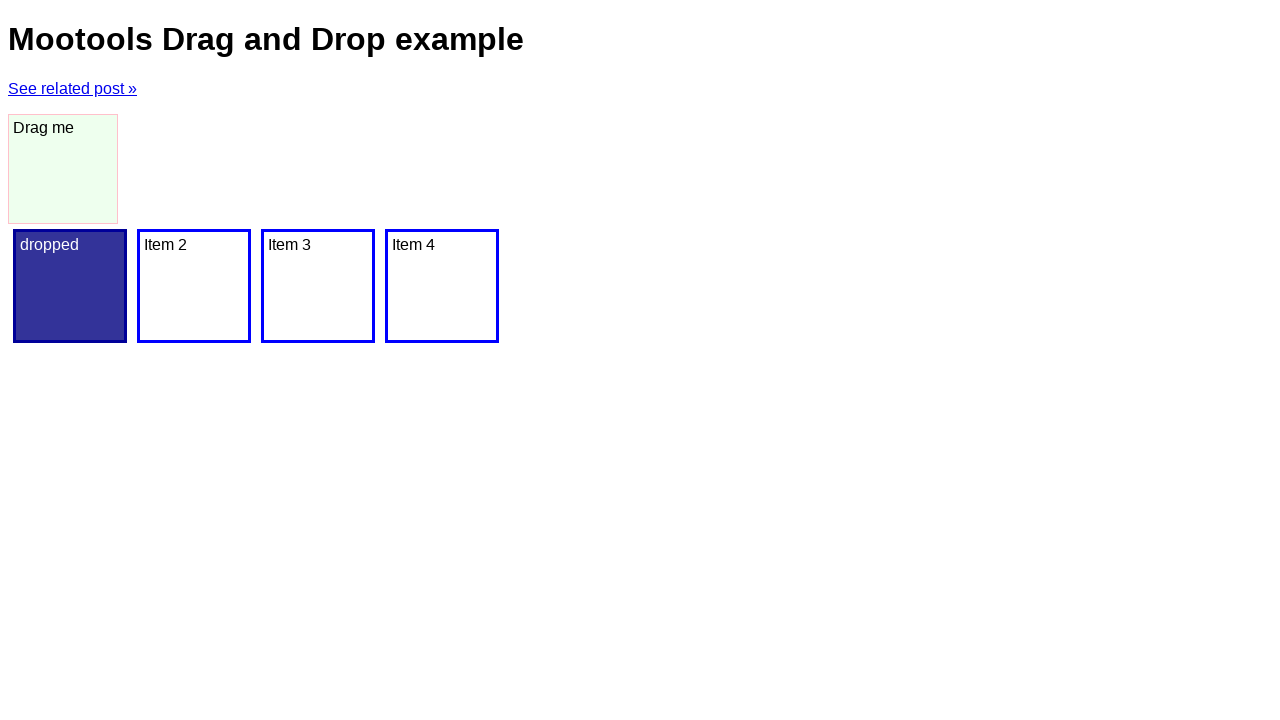